Tests scrolling down and up functionality on the mortgage calculator page (Chrome variant)

Starting URL: https://www.mortgagecalculator.org/

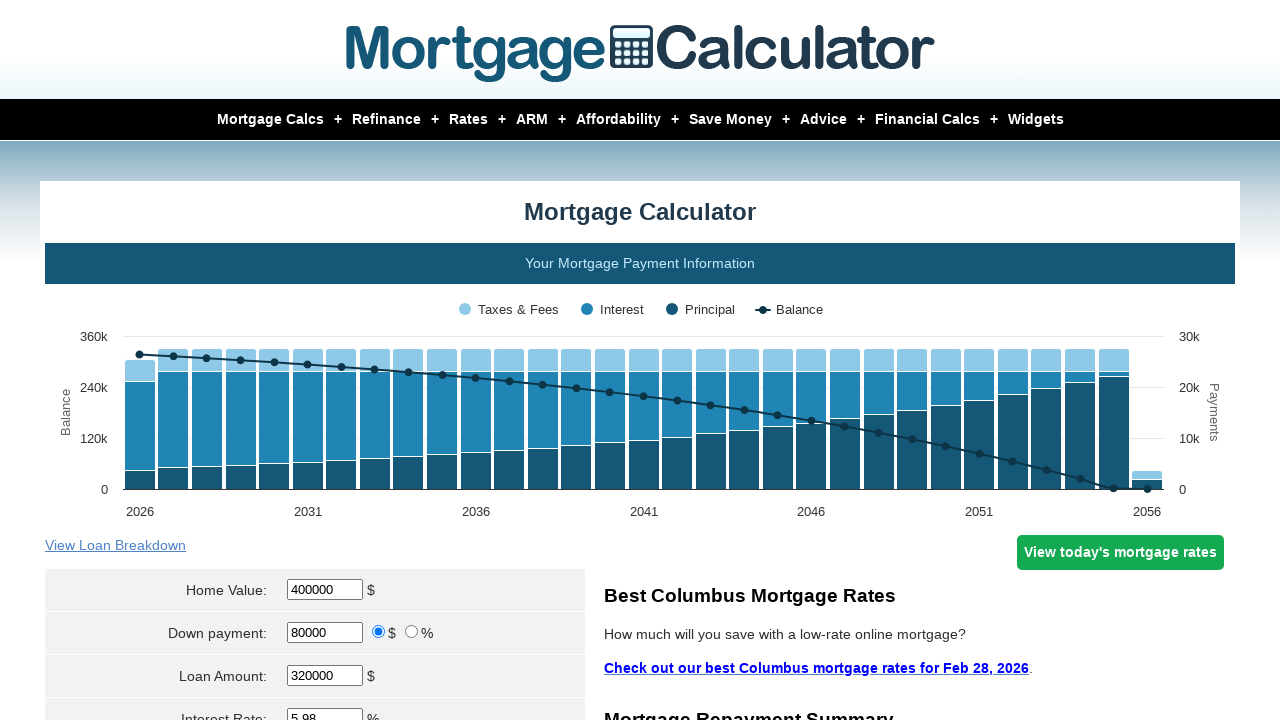

Scrolled down 1000 pixels on mortgage calculator page
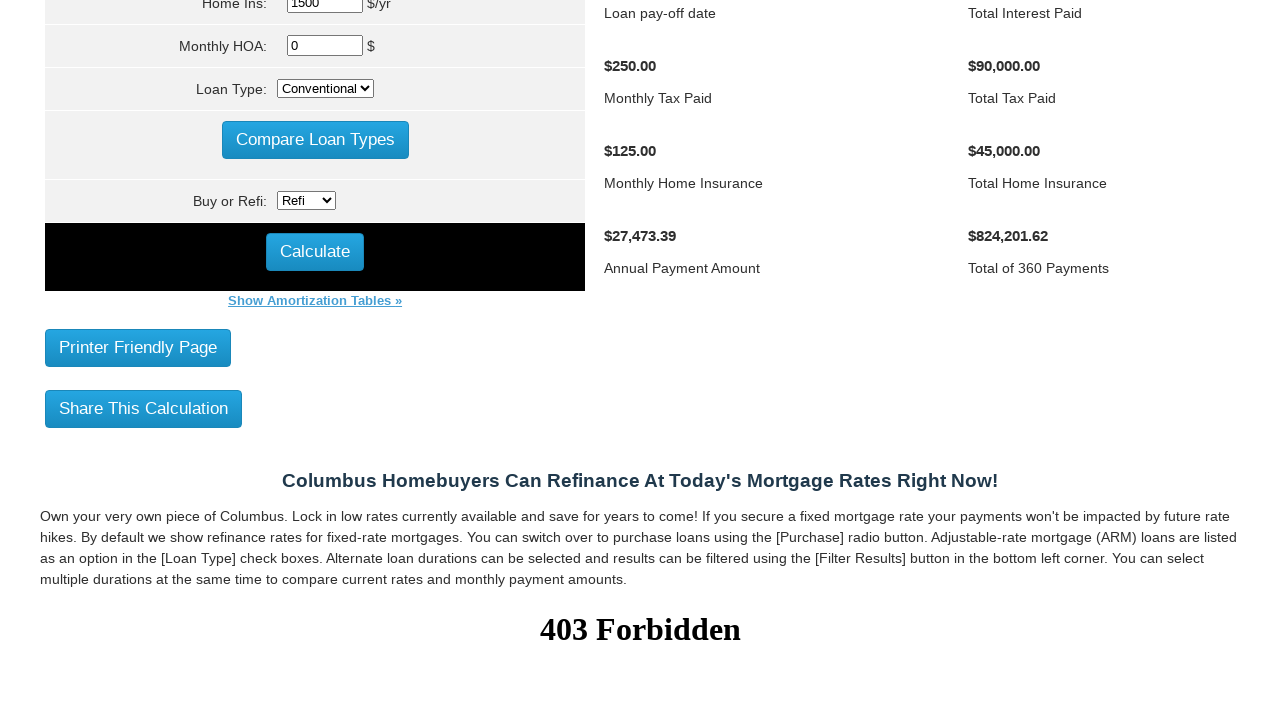

Waited 1000ms for page to stabilize
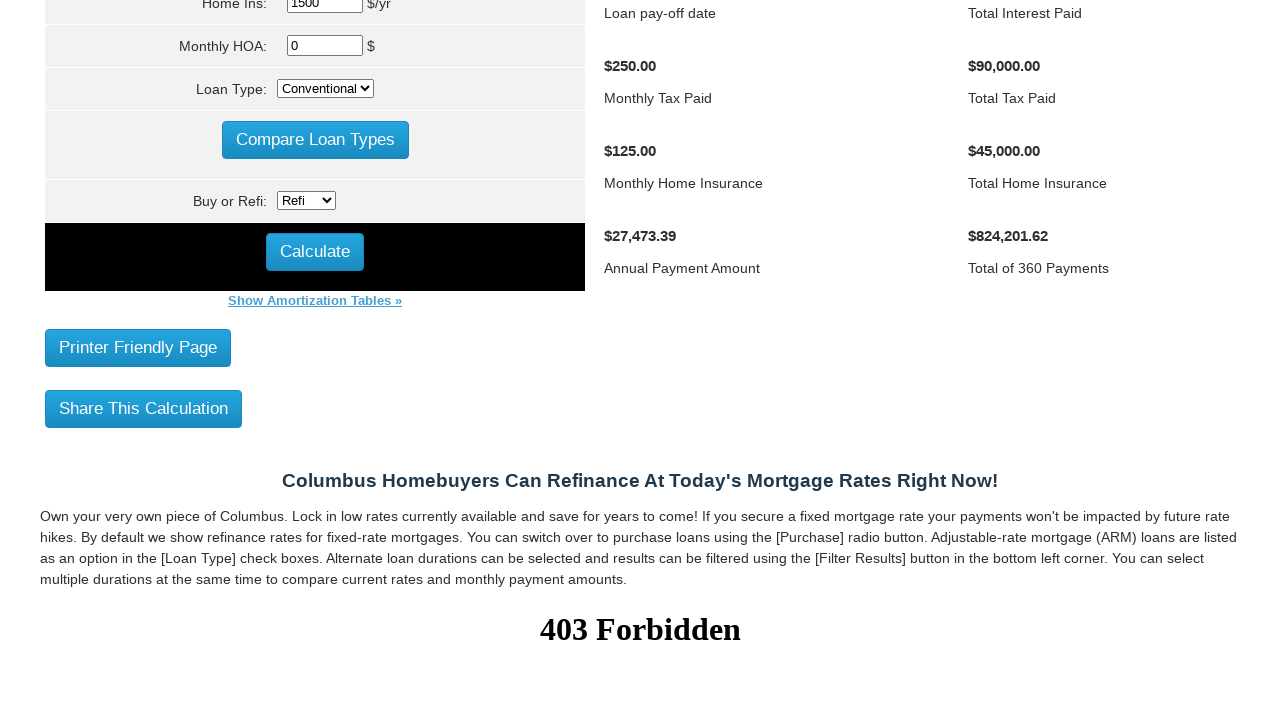

Scrolled back up 1000 pixels to original position
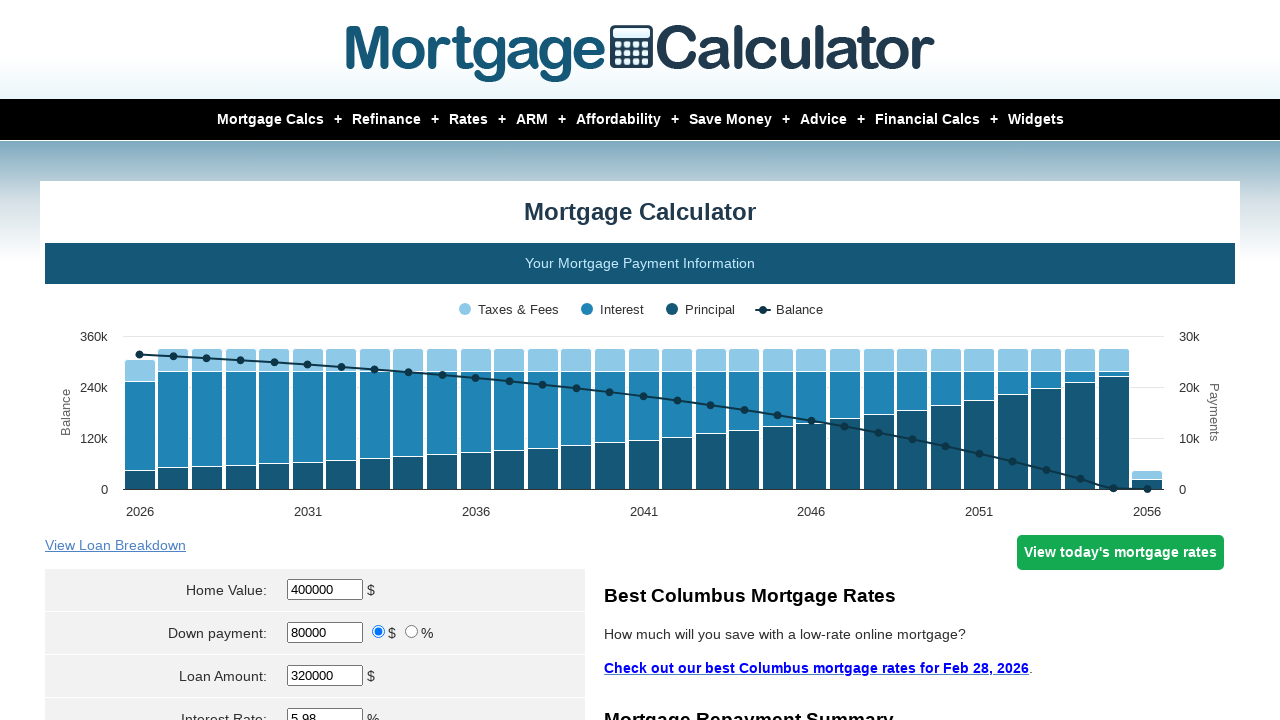

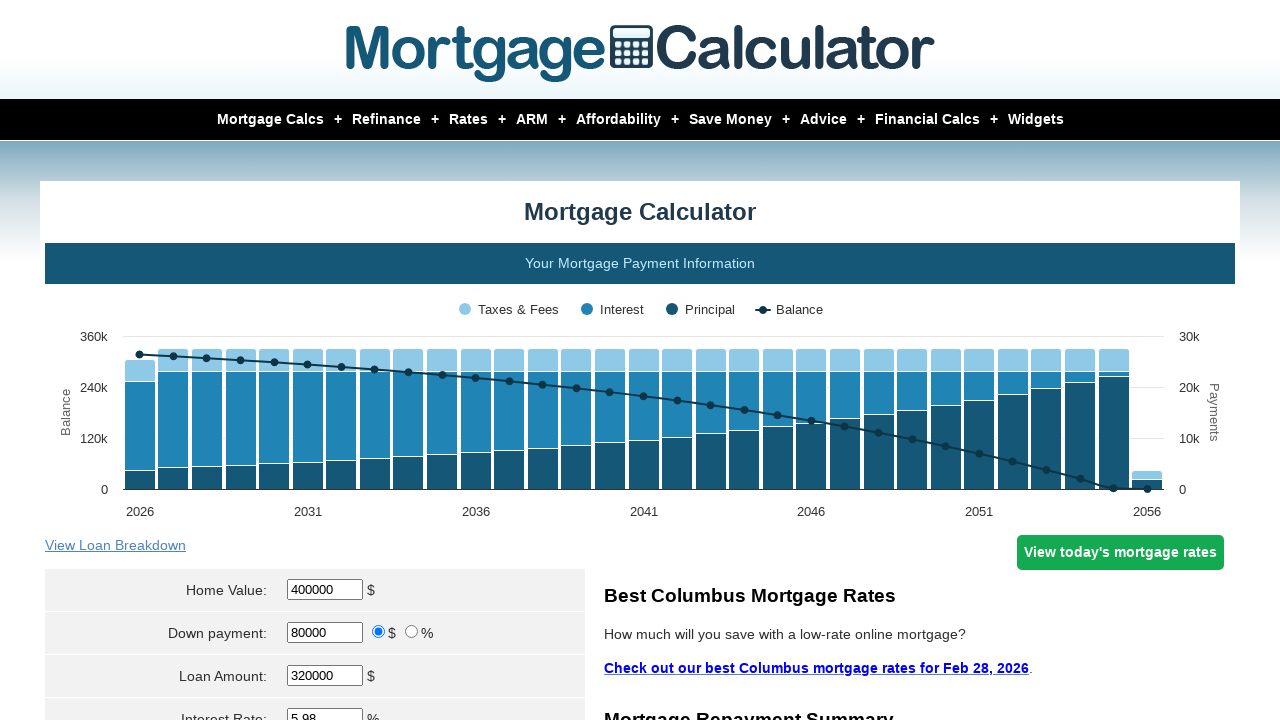